Tests a math problem page by reading two numbers, calculating their sum, selecting the result from a dropdown, and submitting the form

Starting URL: https://suninjuly.github.io/selects1.html

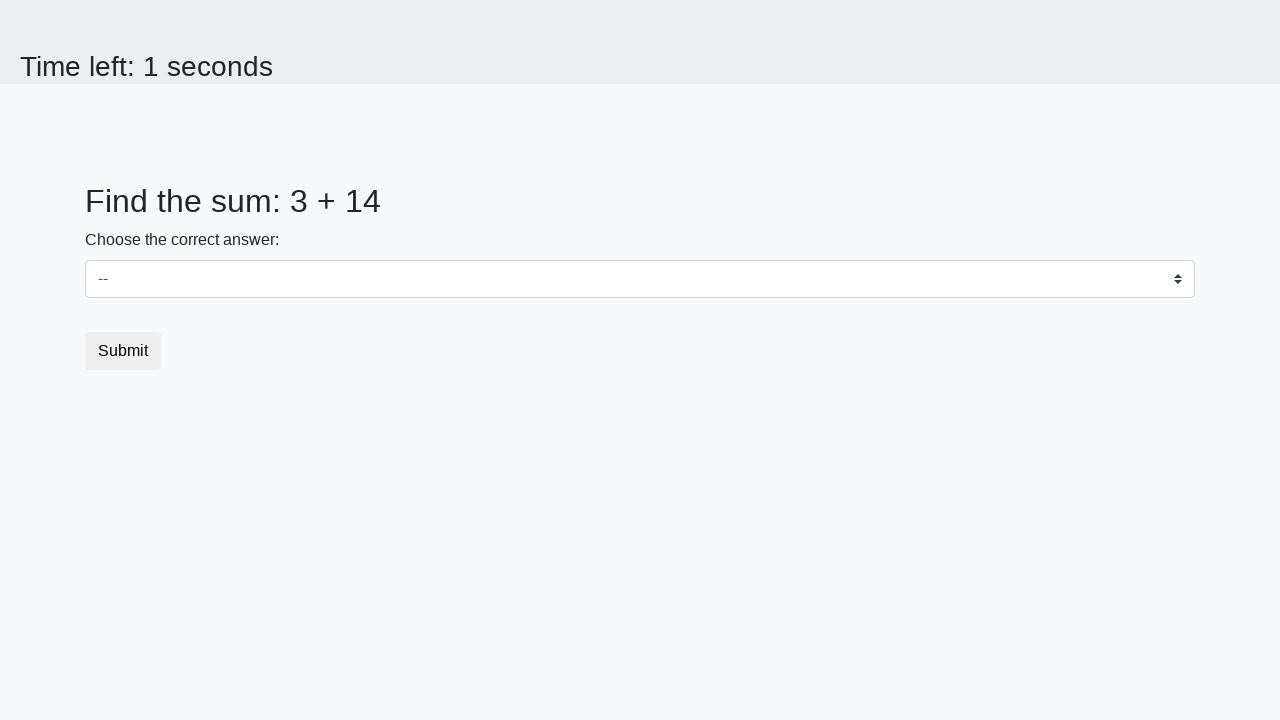

Retrieved first number from page
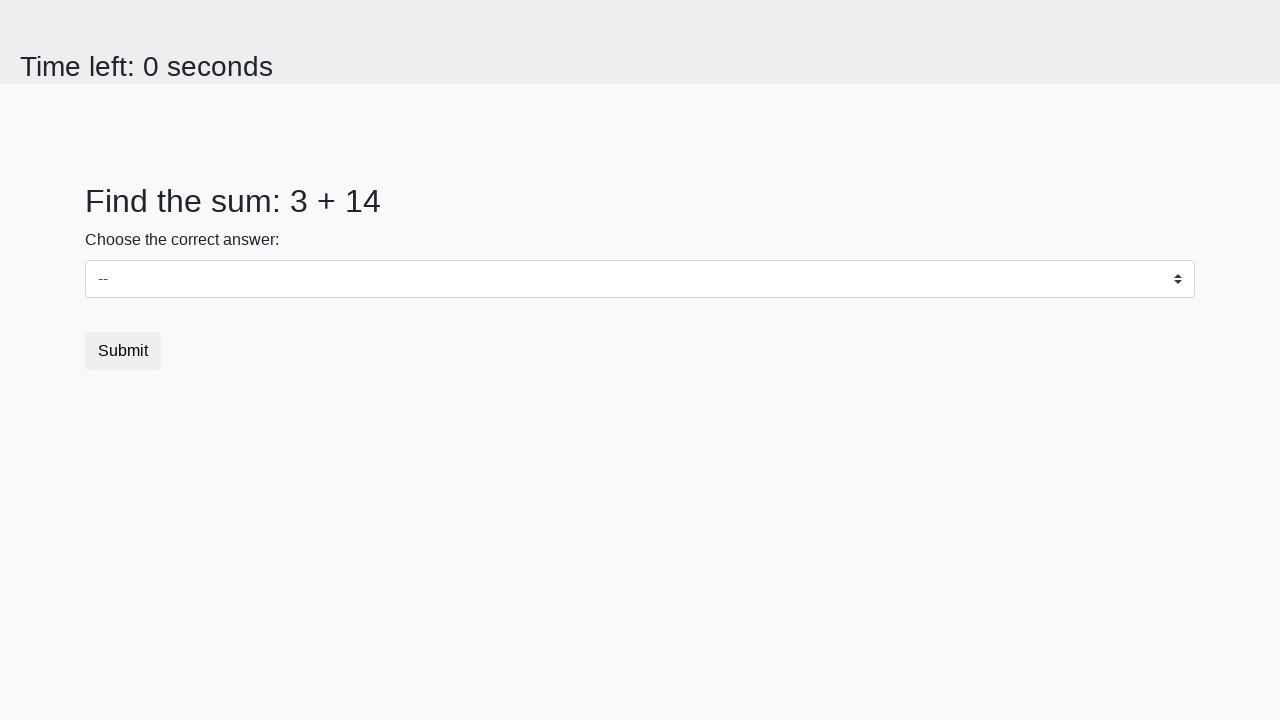

Retrieved second number from page
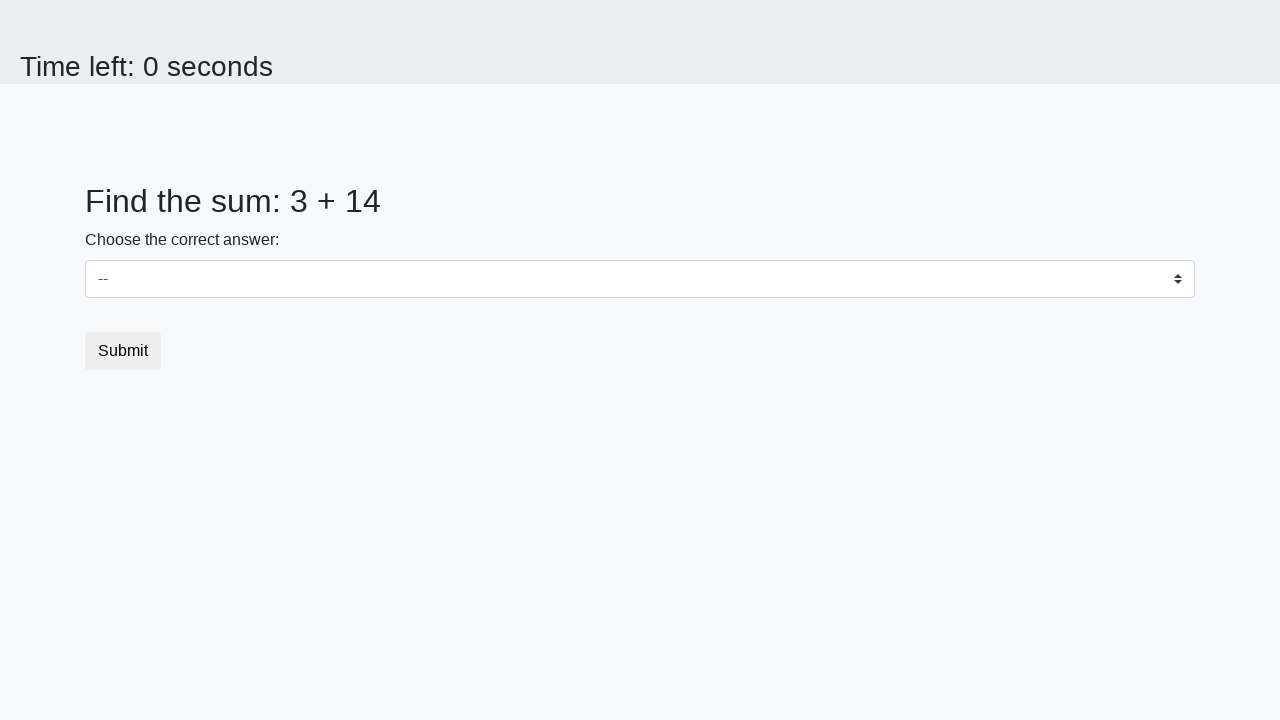

Calculated sum: 3 + 14 = 17
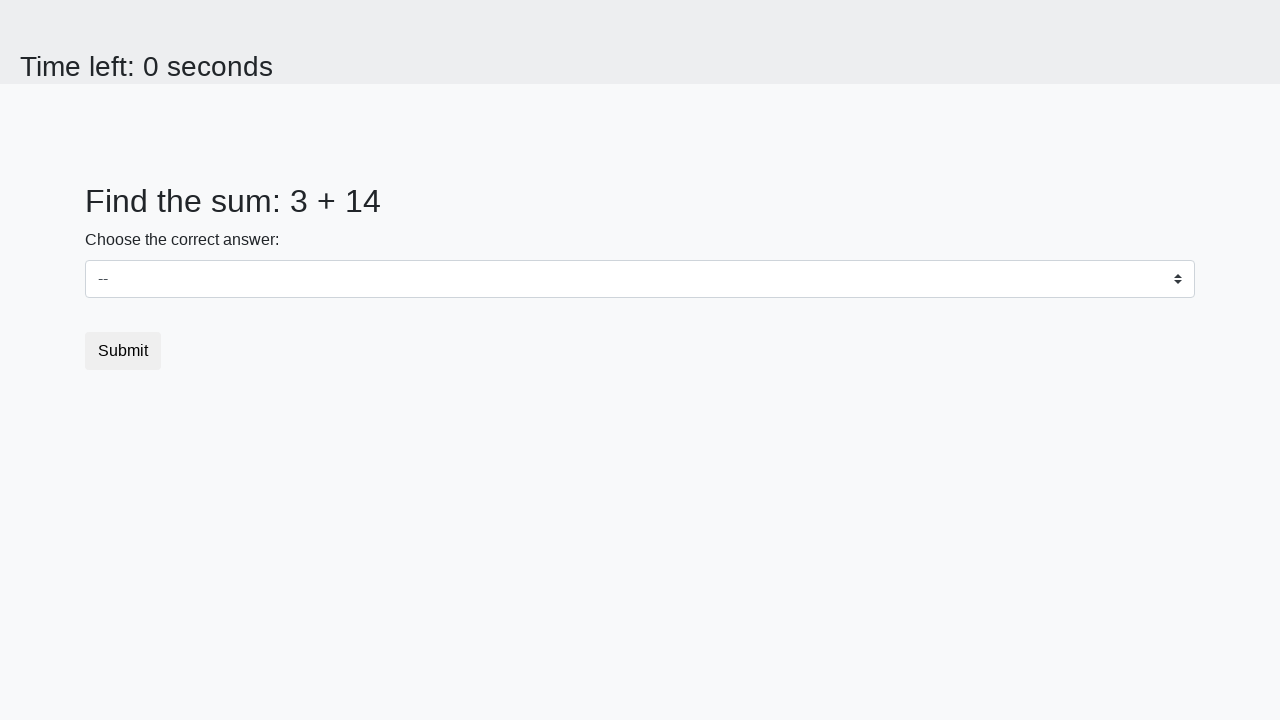

Selected value '17' from dropdown on select
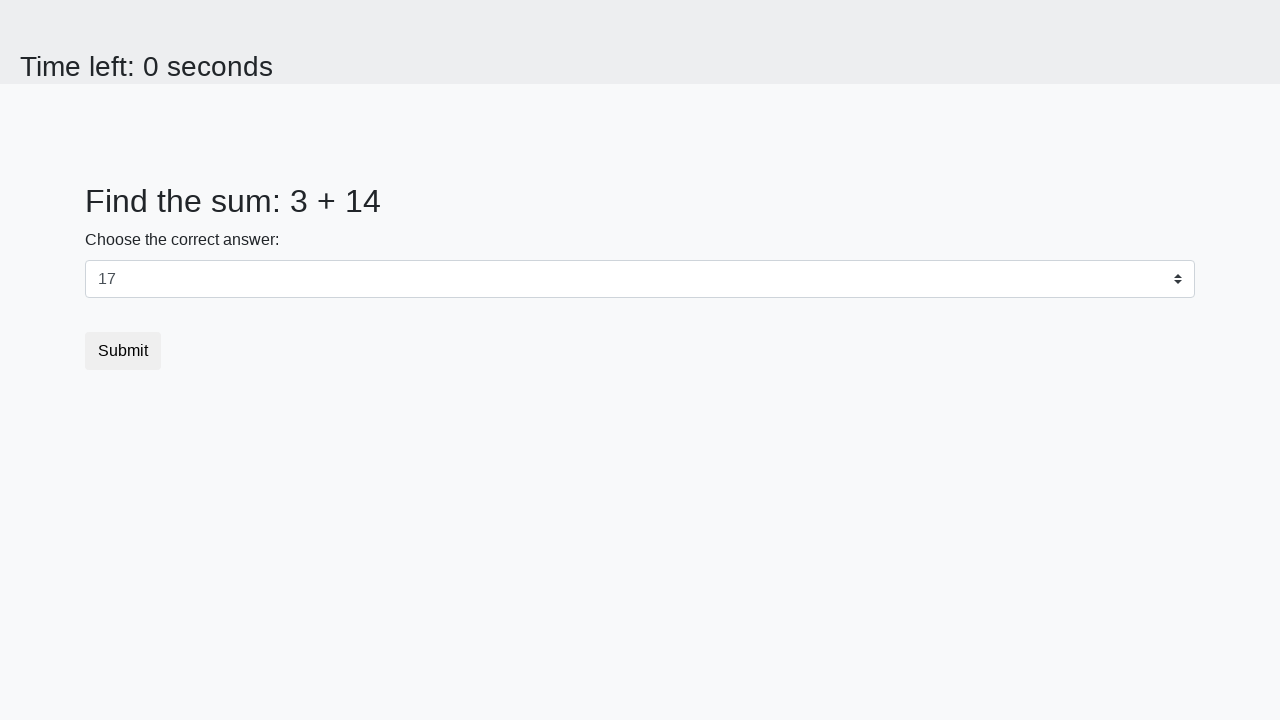

Clicked Submit button at (123, 351) on button.btn
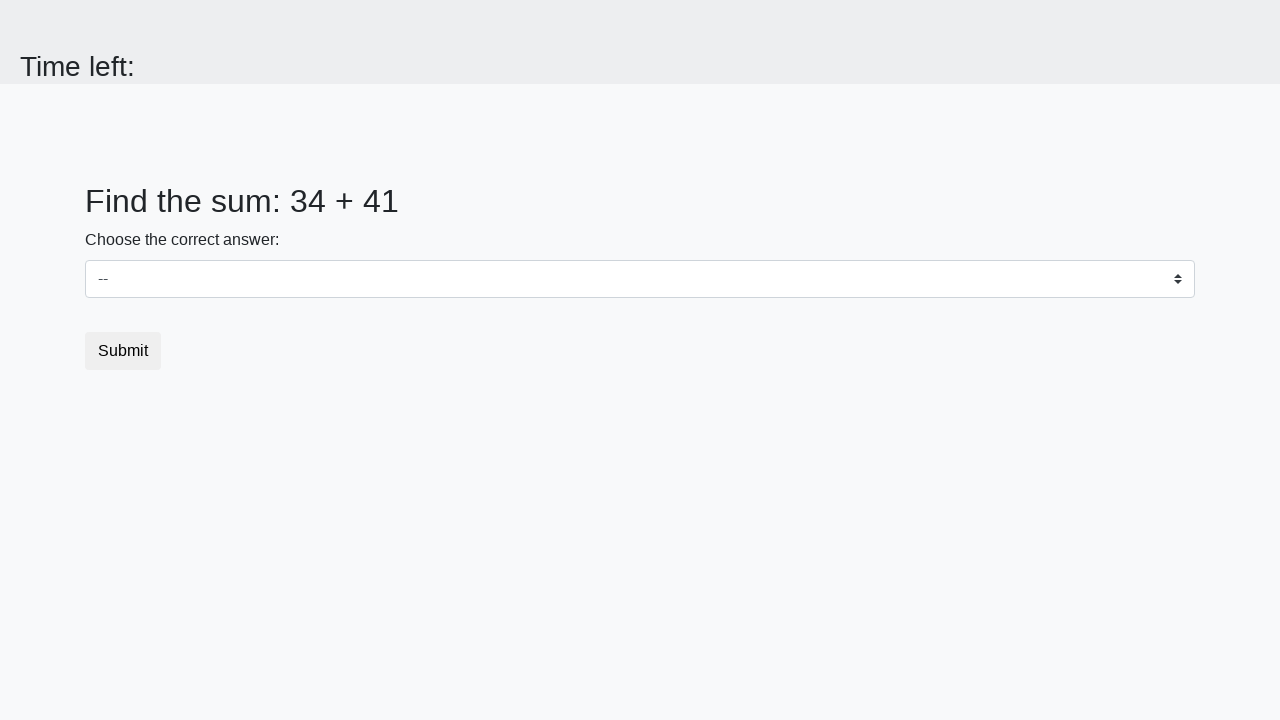

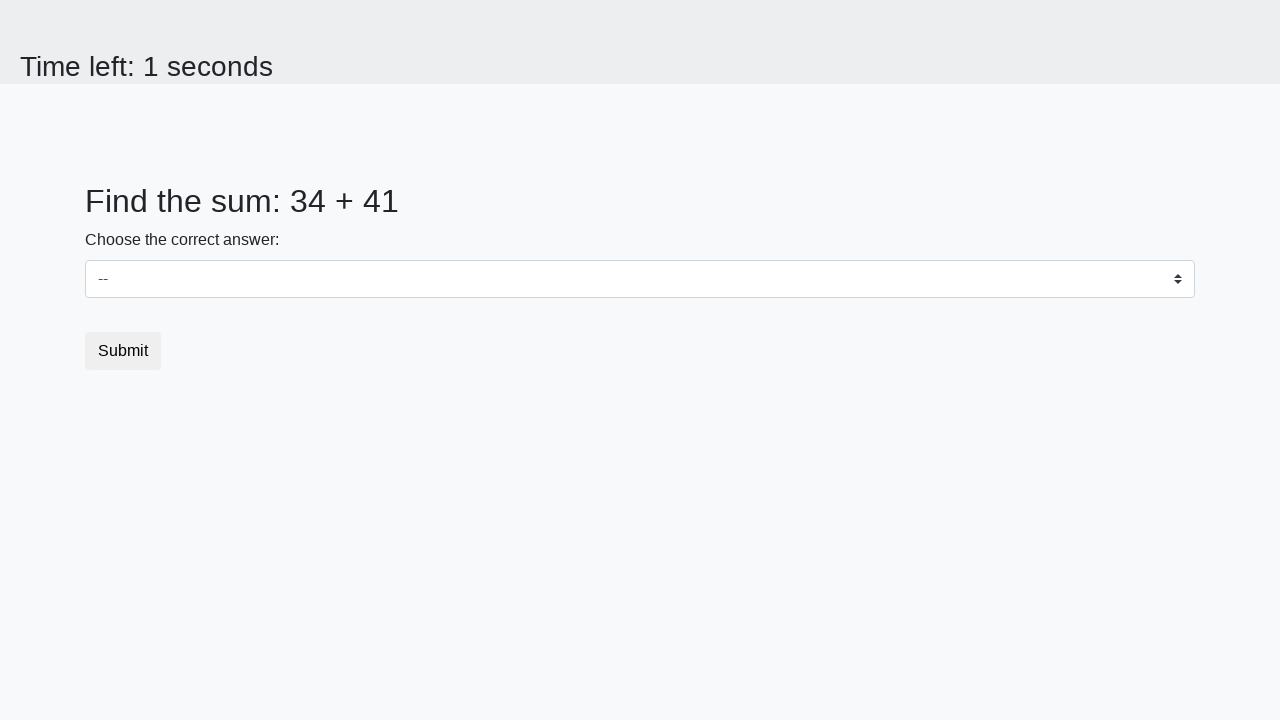